Tests hover functionality by hovering over an avatar image and verifying that additional user information (caption) appears on hover.

Starting URL: http://the-internet.herokuapp.com/hovers

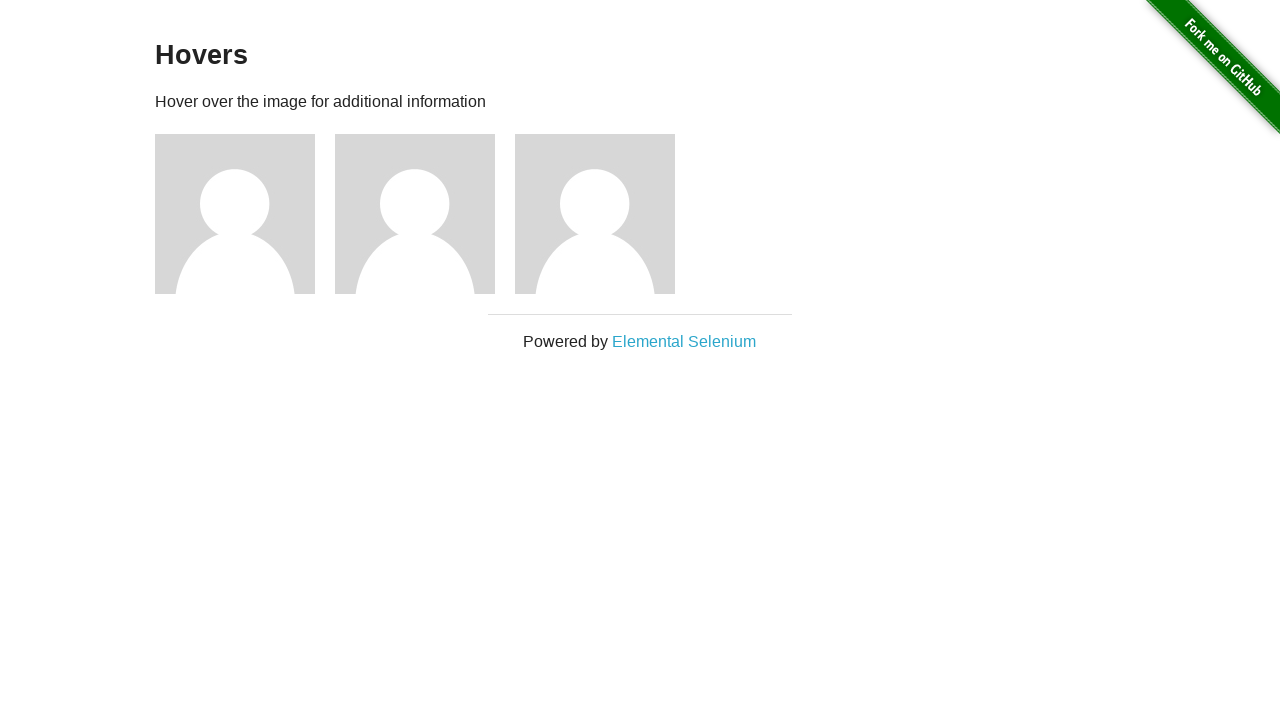

Navigated to hovers test page
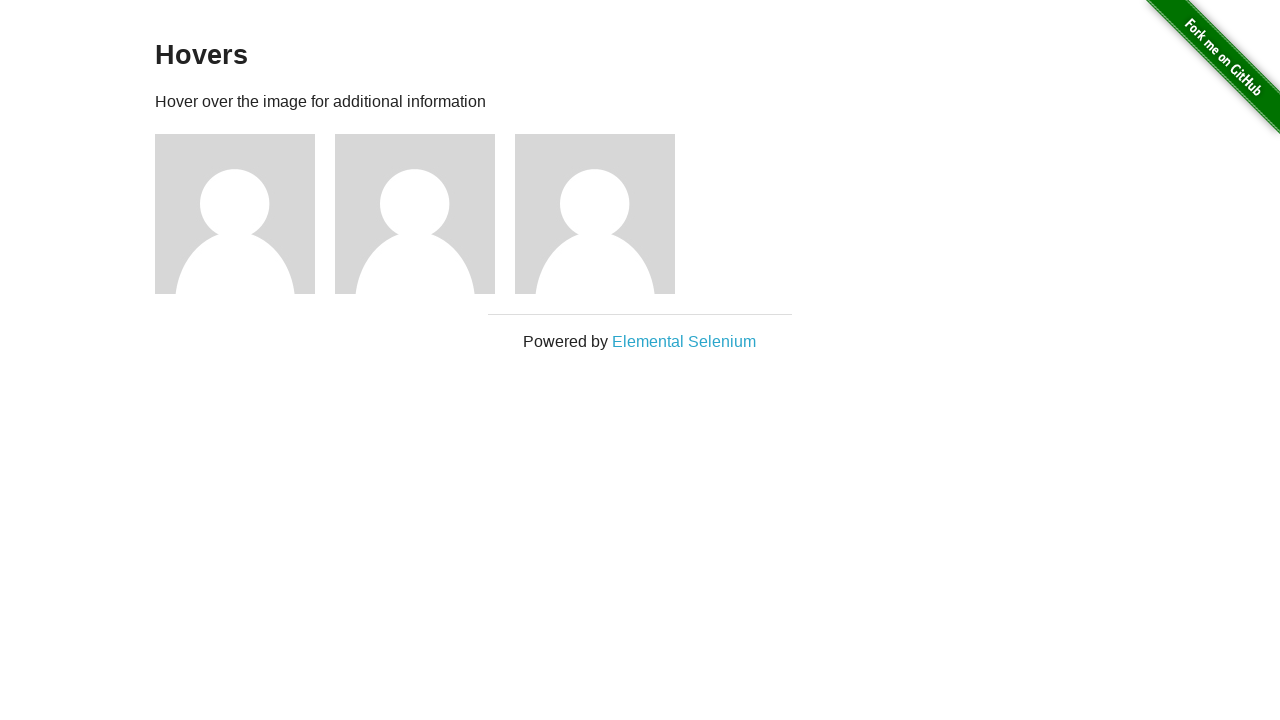

Located first avatar figure element
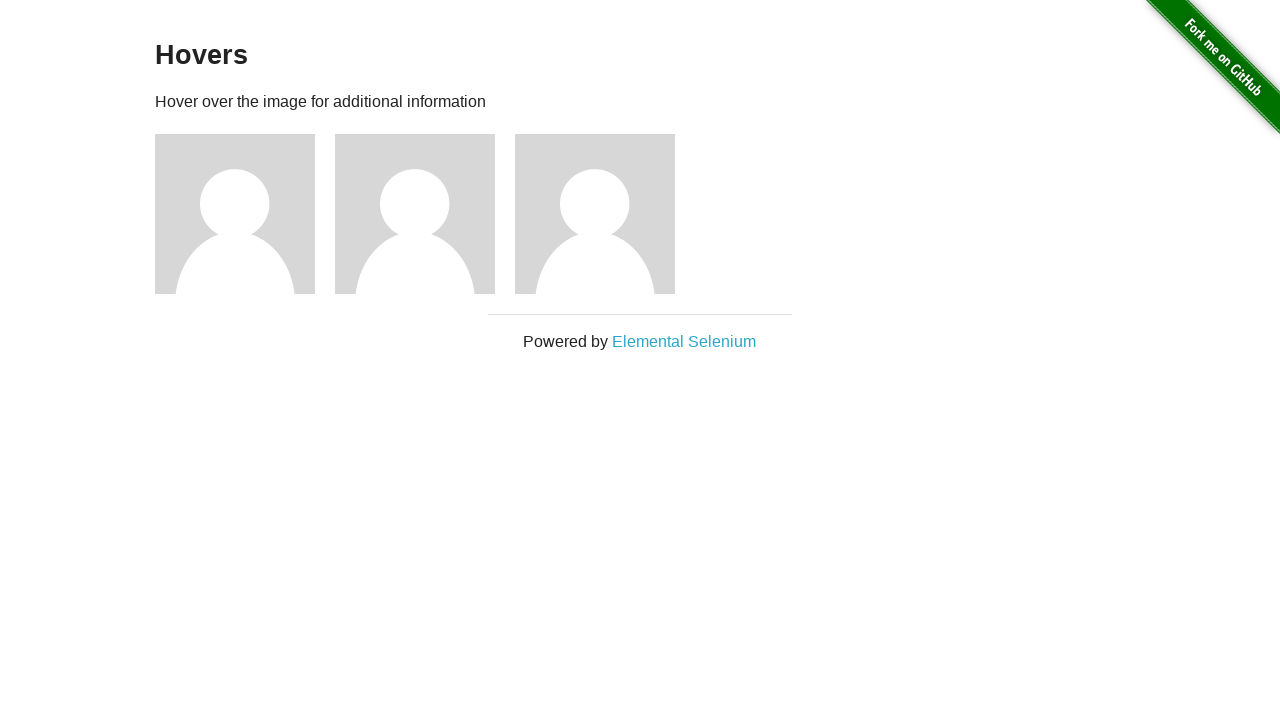

Hovered over avatar image at (245, 214) on .figure >> nth=0
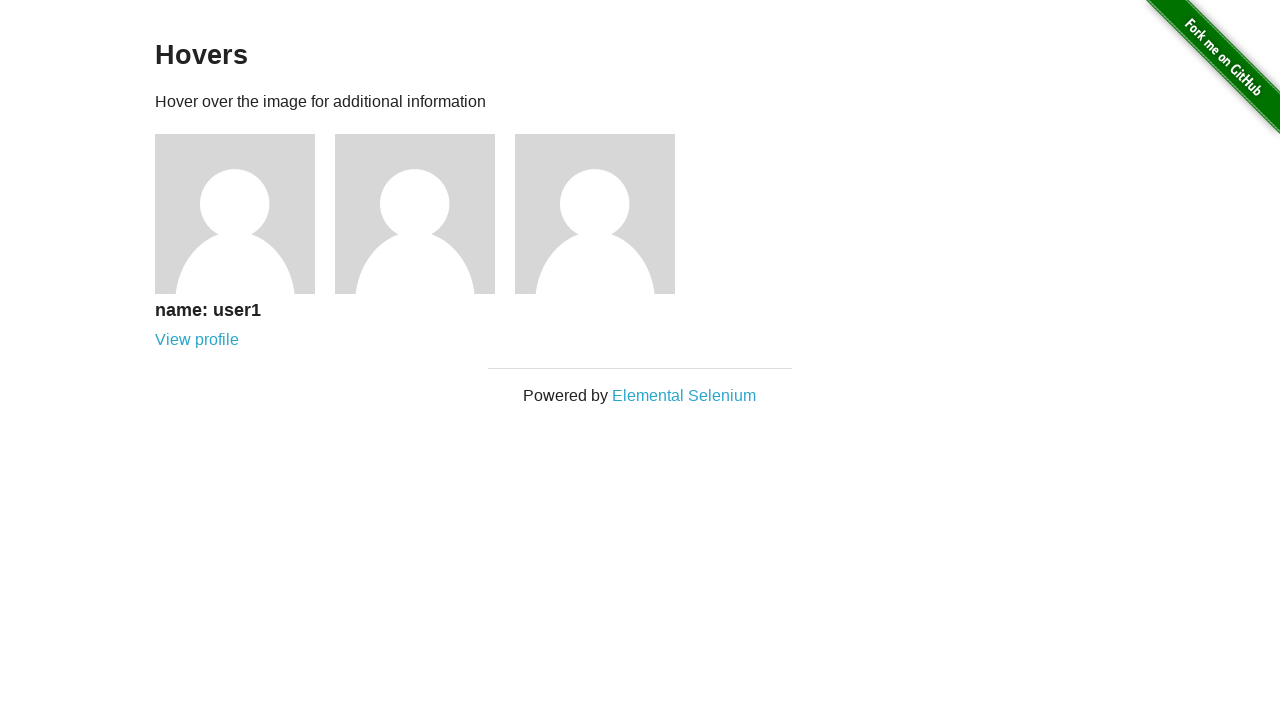

Located caption element
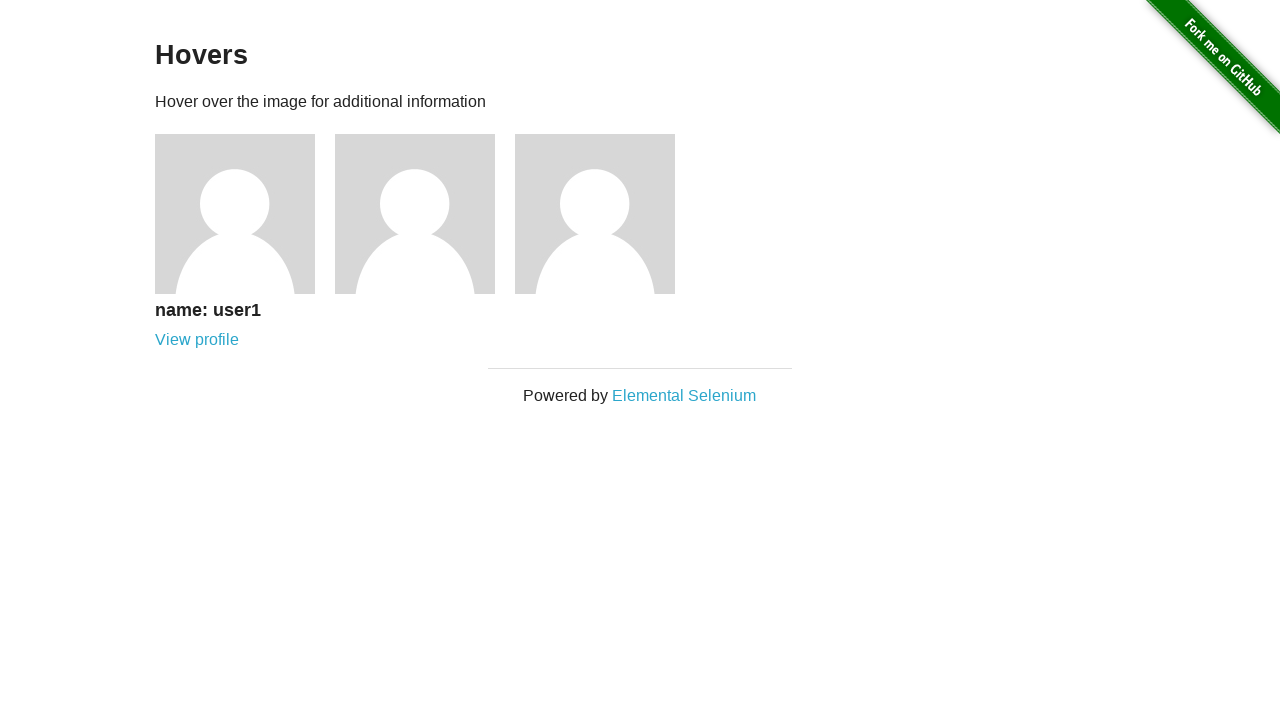

Verified that user information caption is visible on hover
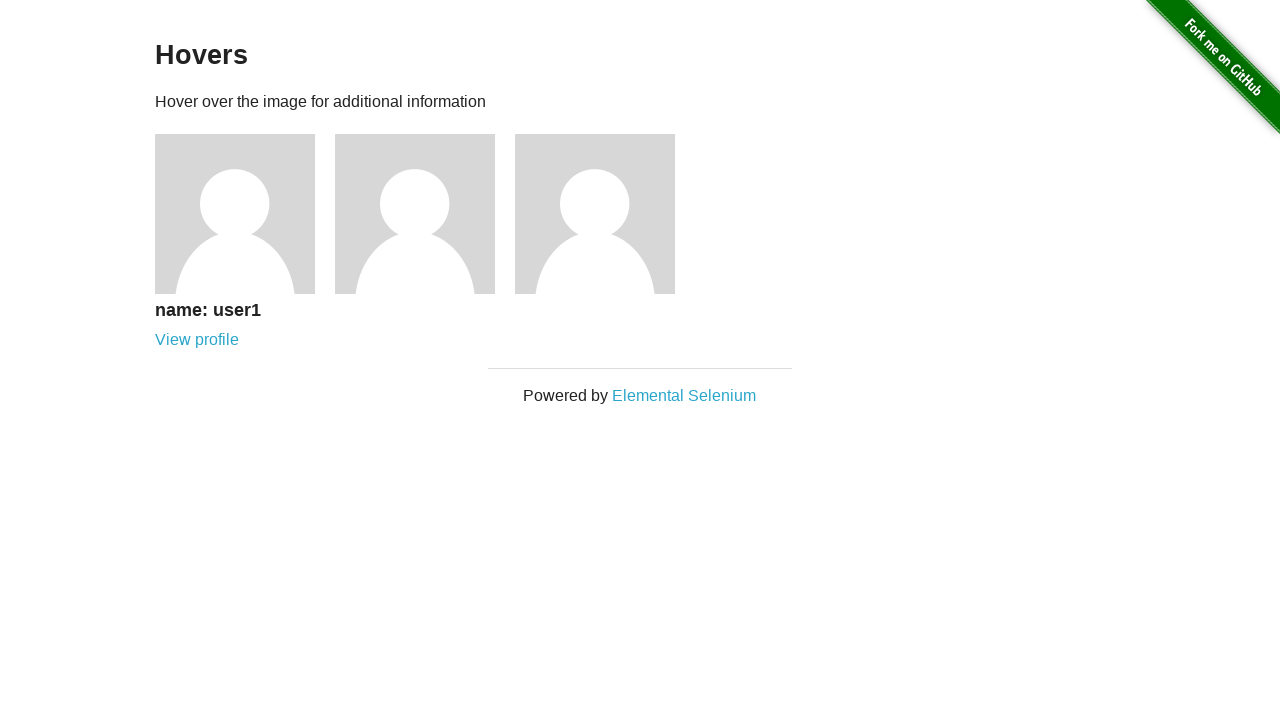

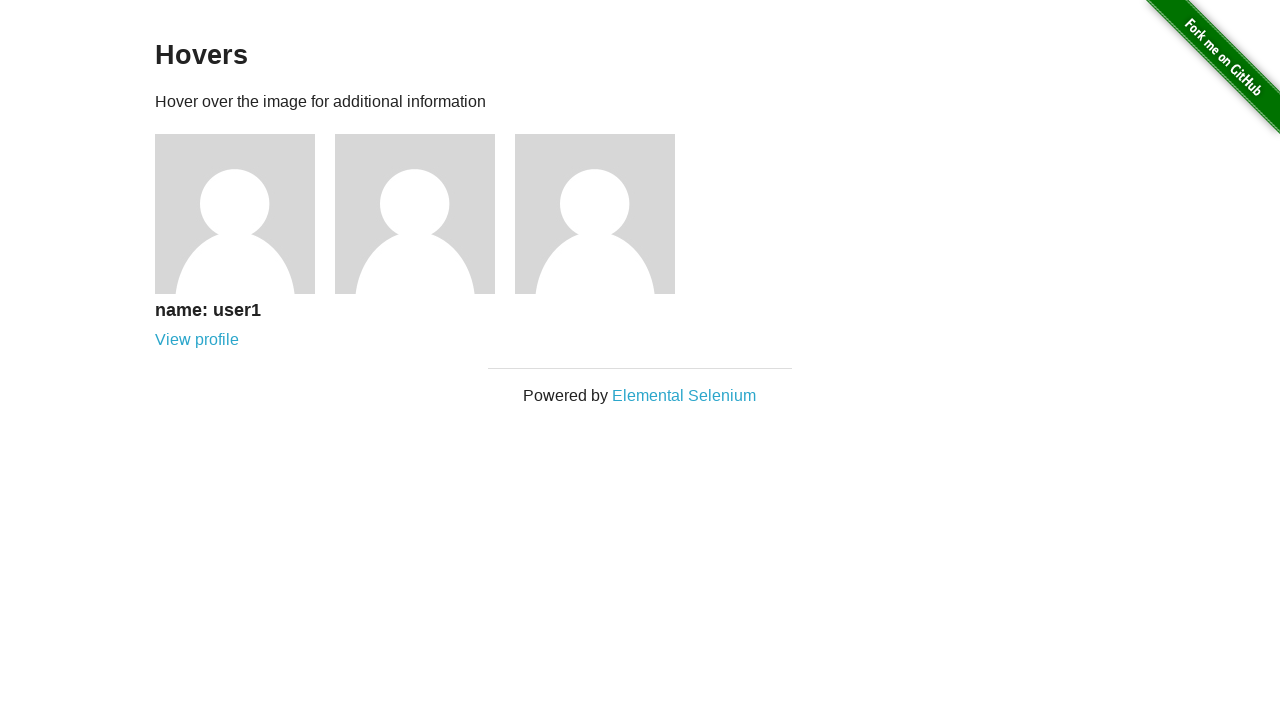